Tests the decrement button for value A with positive numbers and multiplication operation

Starting URL: https://www.globalsqa.com/angularJs-protractor/SimpleCalculator/

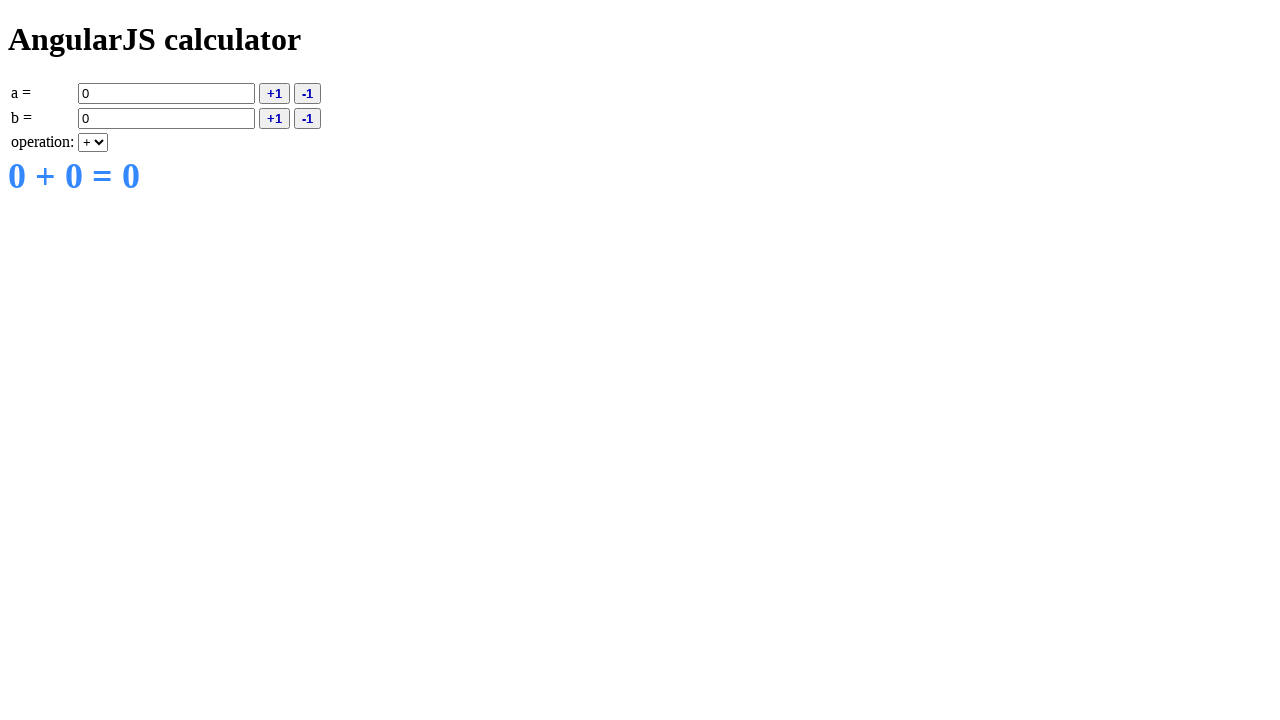

Filled value A field with 10 on [ng-model='a']
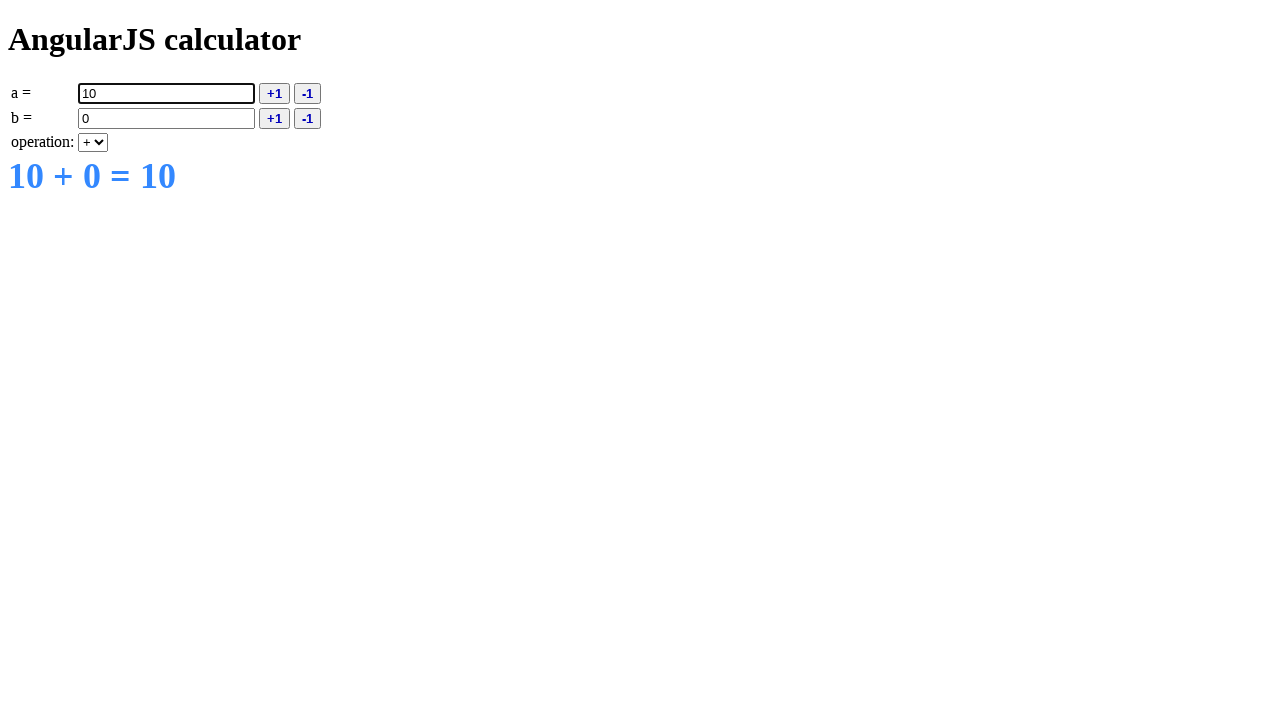

Filled value B field with 5 on [ng-model='b']
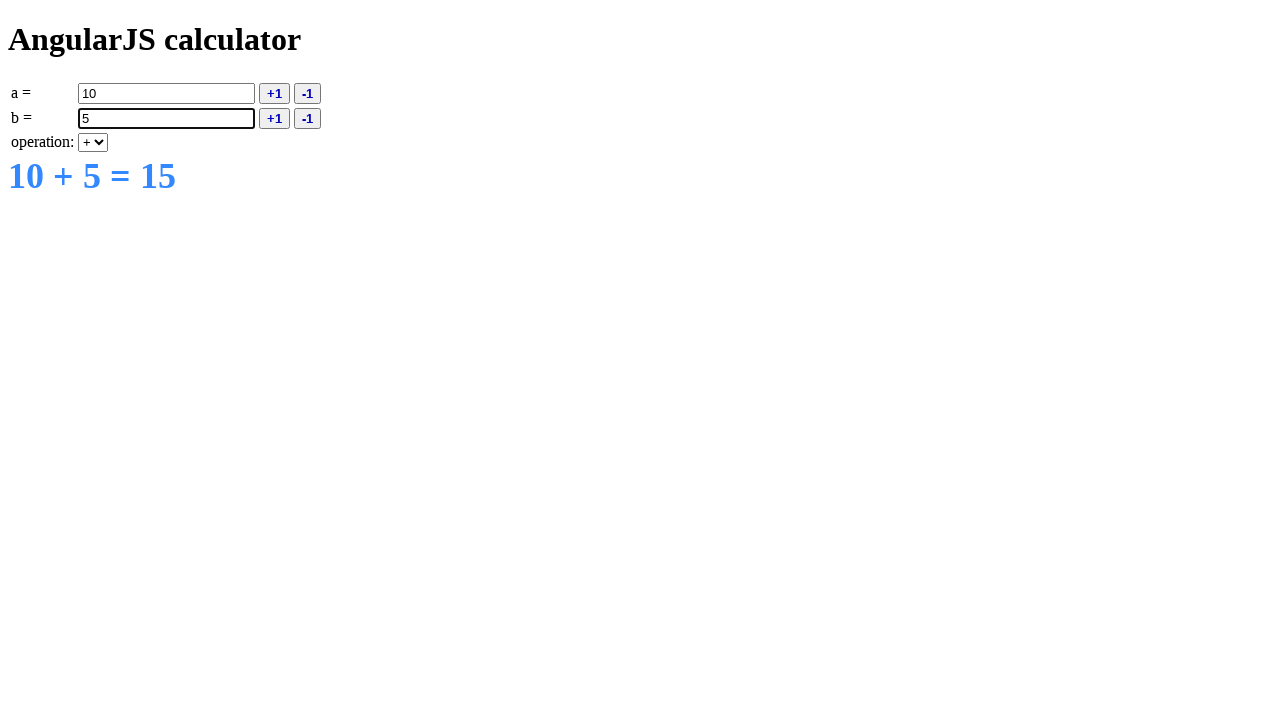

Clicked decrement button for value A at (308, 93) on [ng-click='deca()']
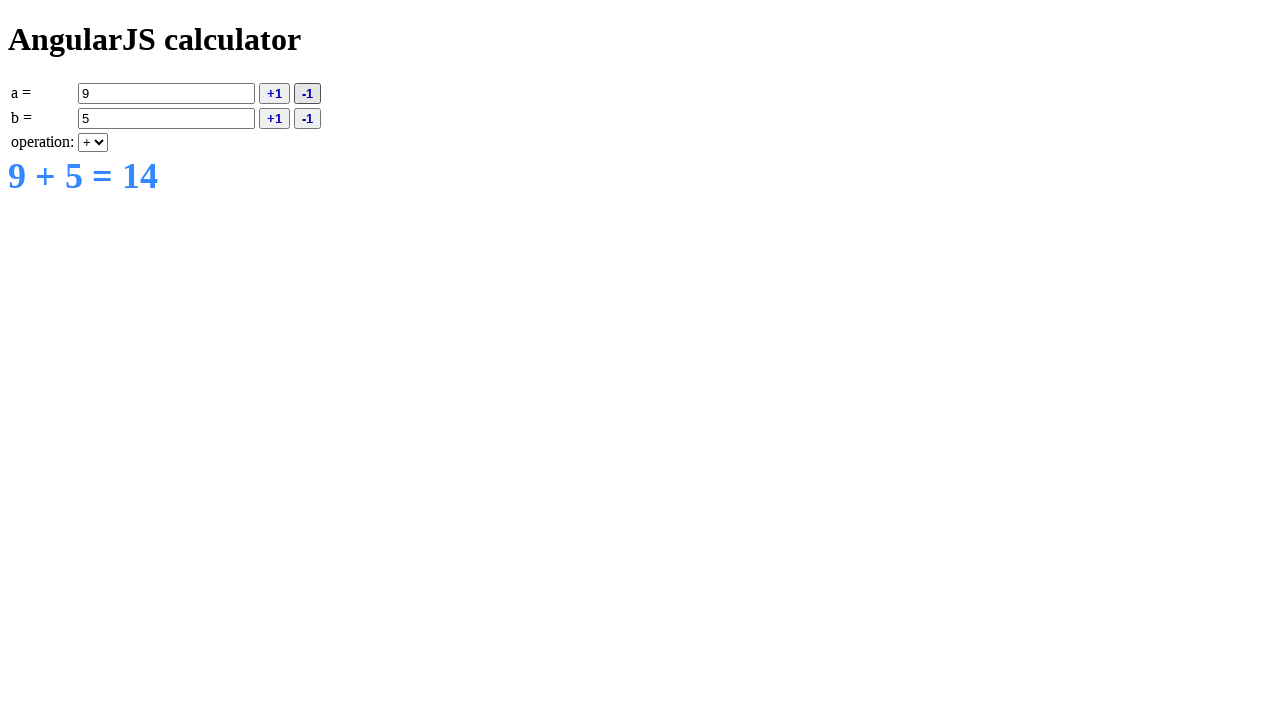

Selected multiplication operation on [ng-model='operation']
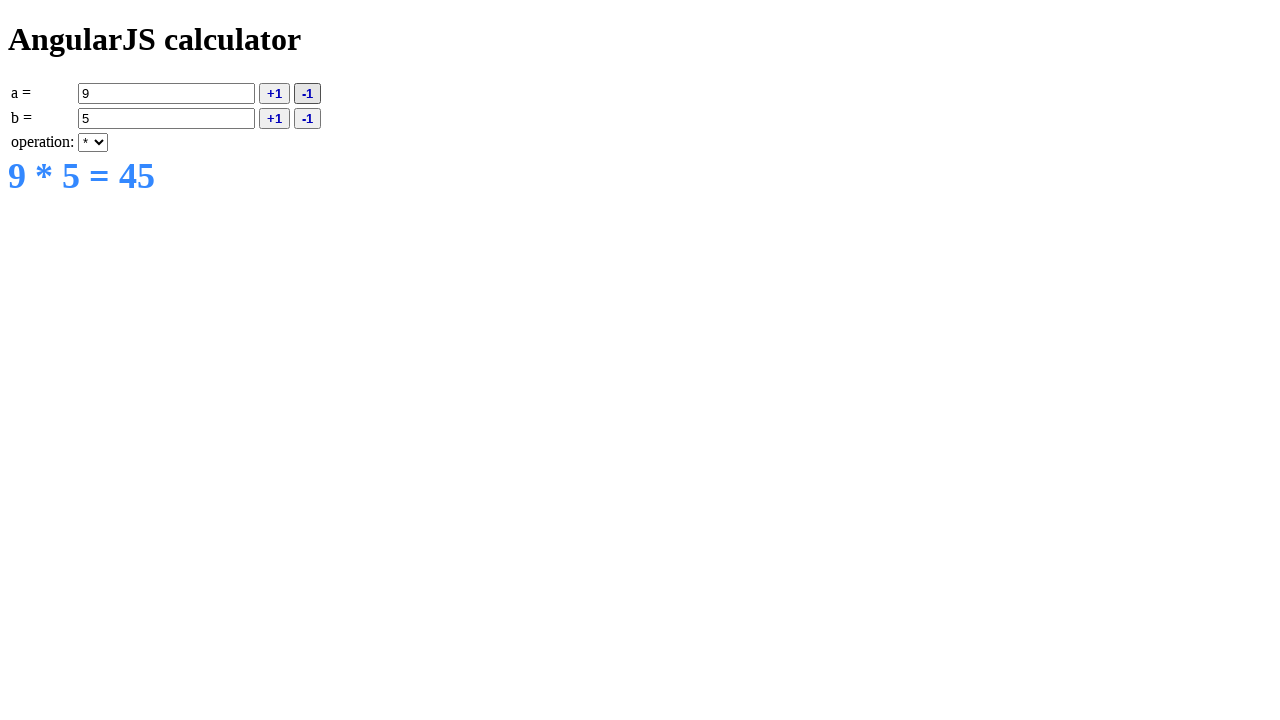

Result element loaded and verified
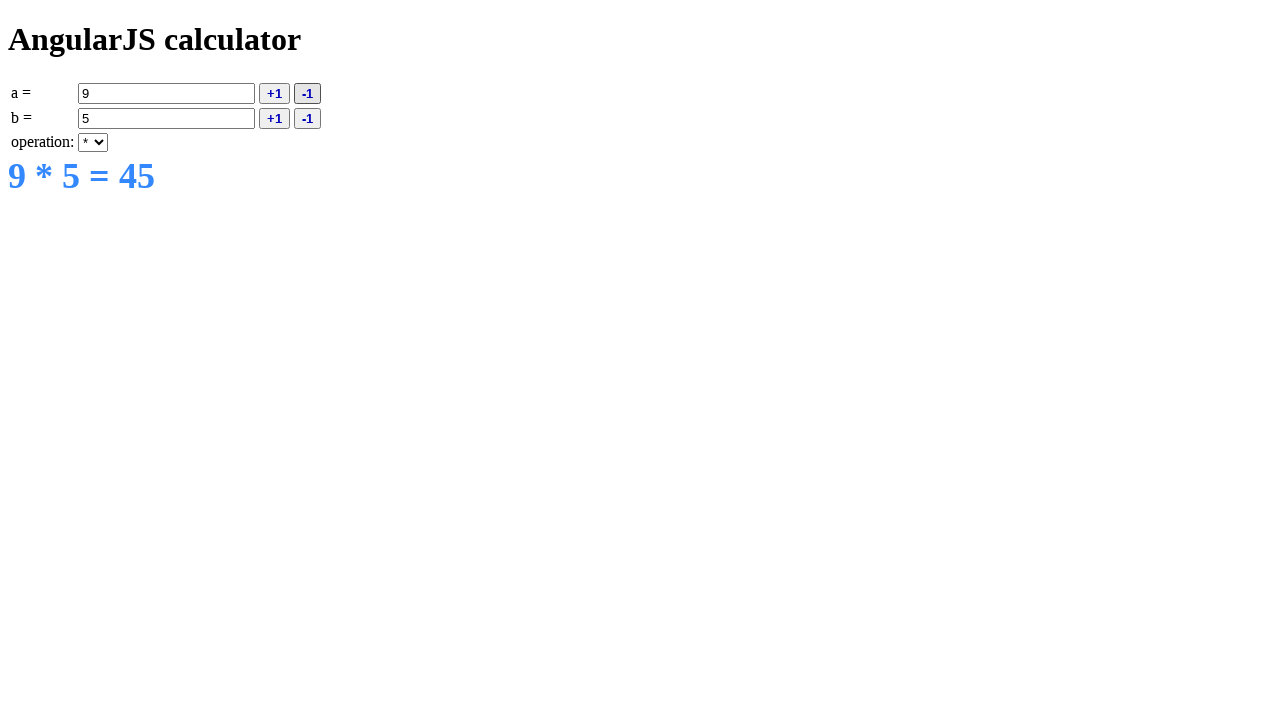

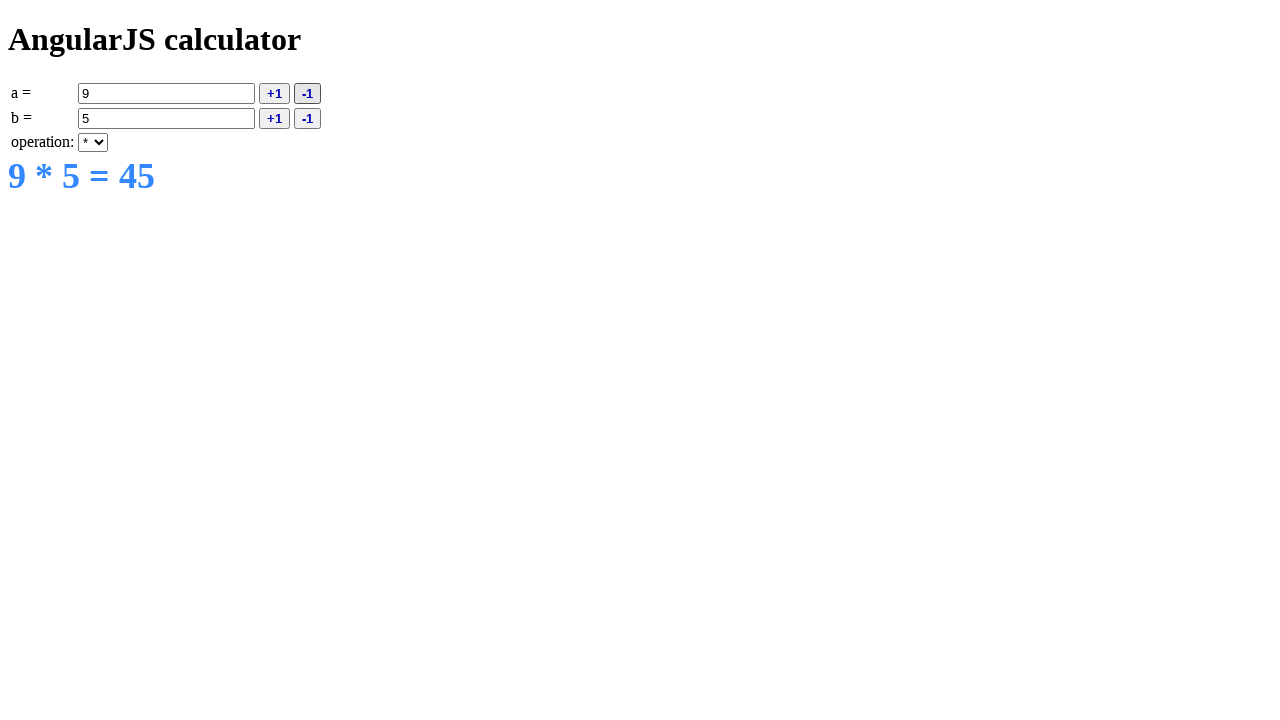